Tests opening a new window, switching between windows, clicking a checkbox, and verifying the new window title

Starting URL: https://rahulshettyacademy.com/AutomationPractice/

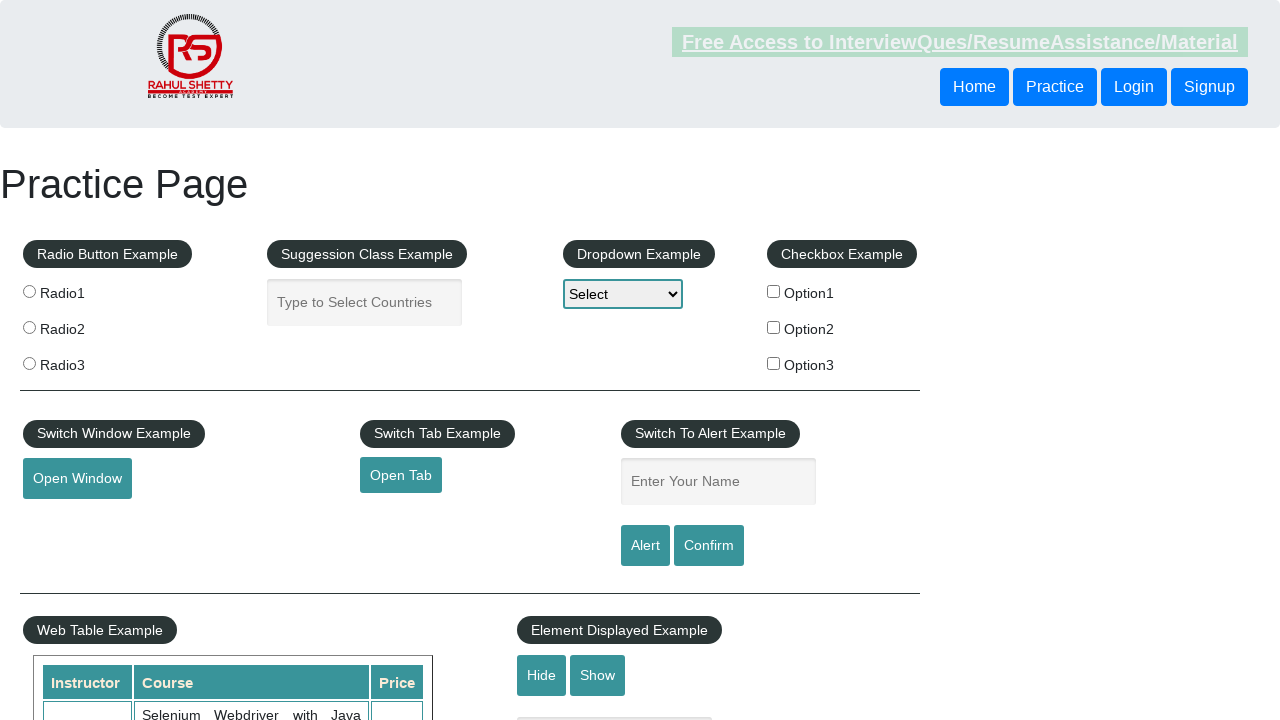

Clicked button to open new window at (77, 479) on #openwindow
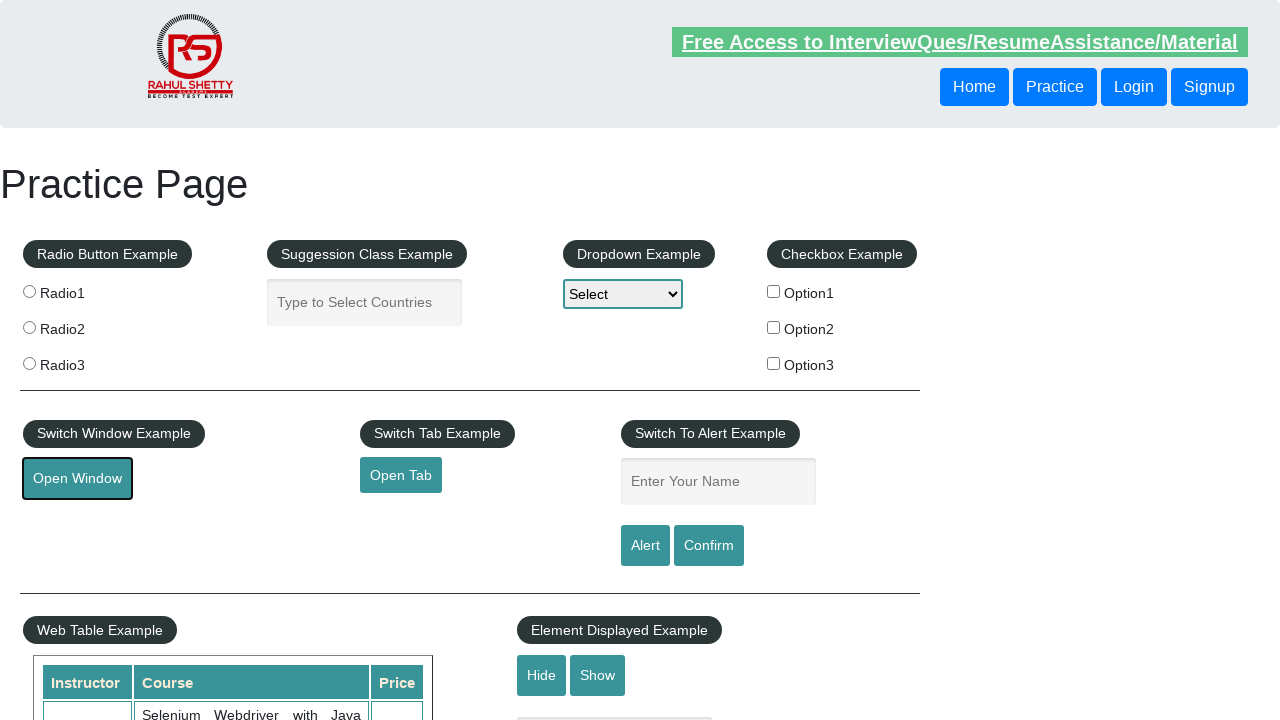

Captured new window/page reference
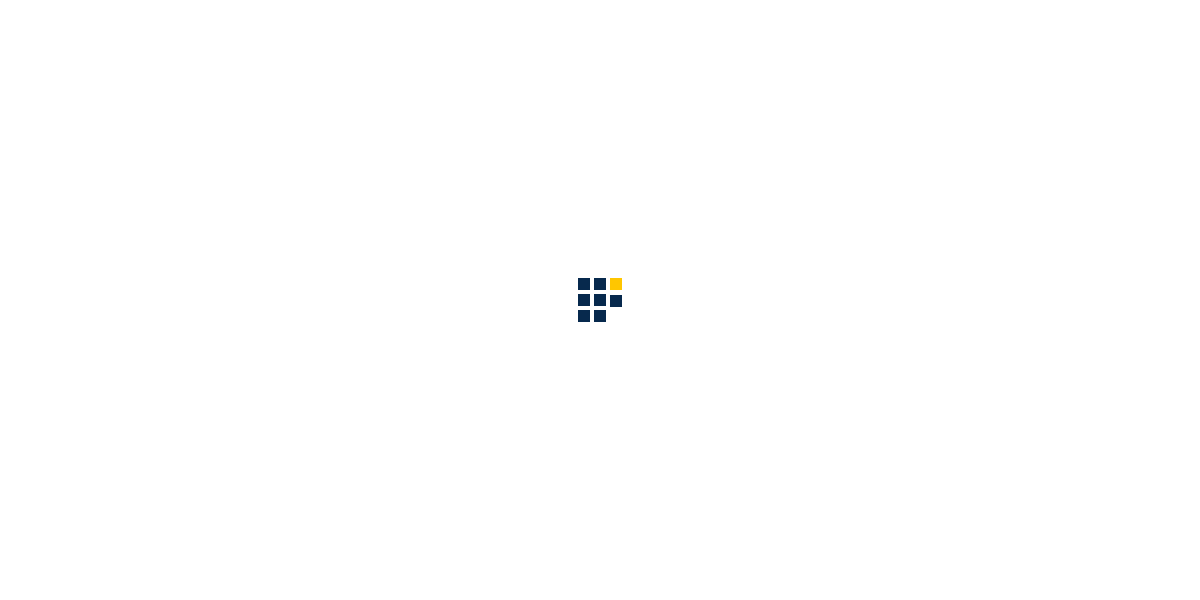

New window loaded completely
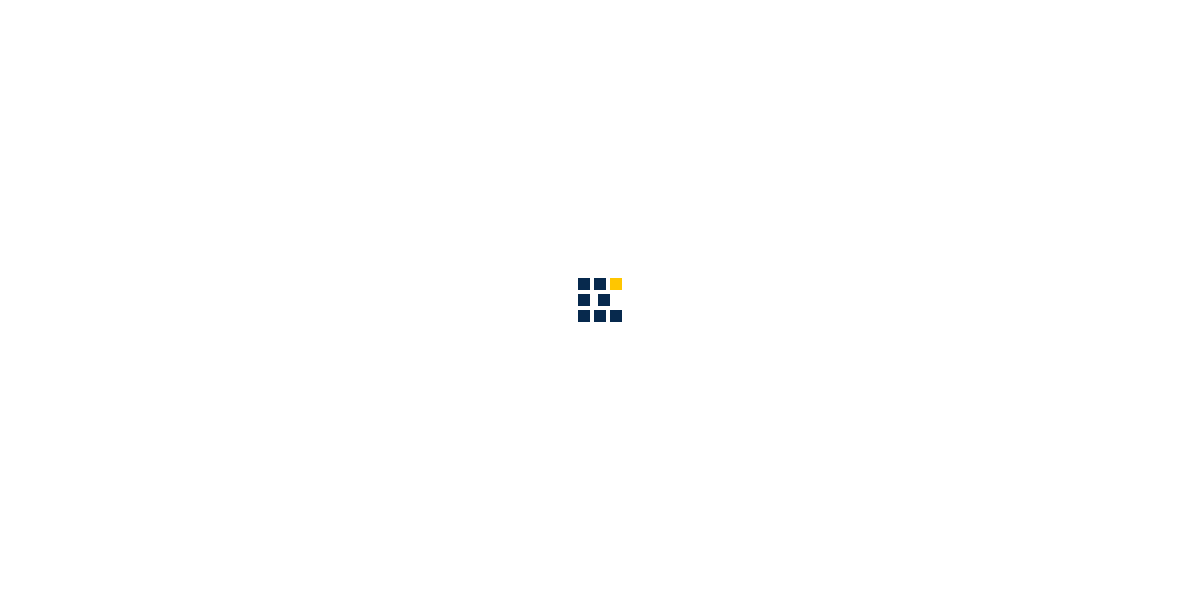

Clicked checkbox on original page at (774, 291) on #checkBoxOption1
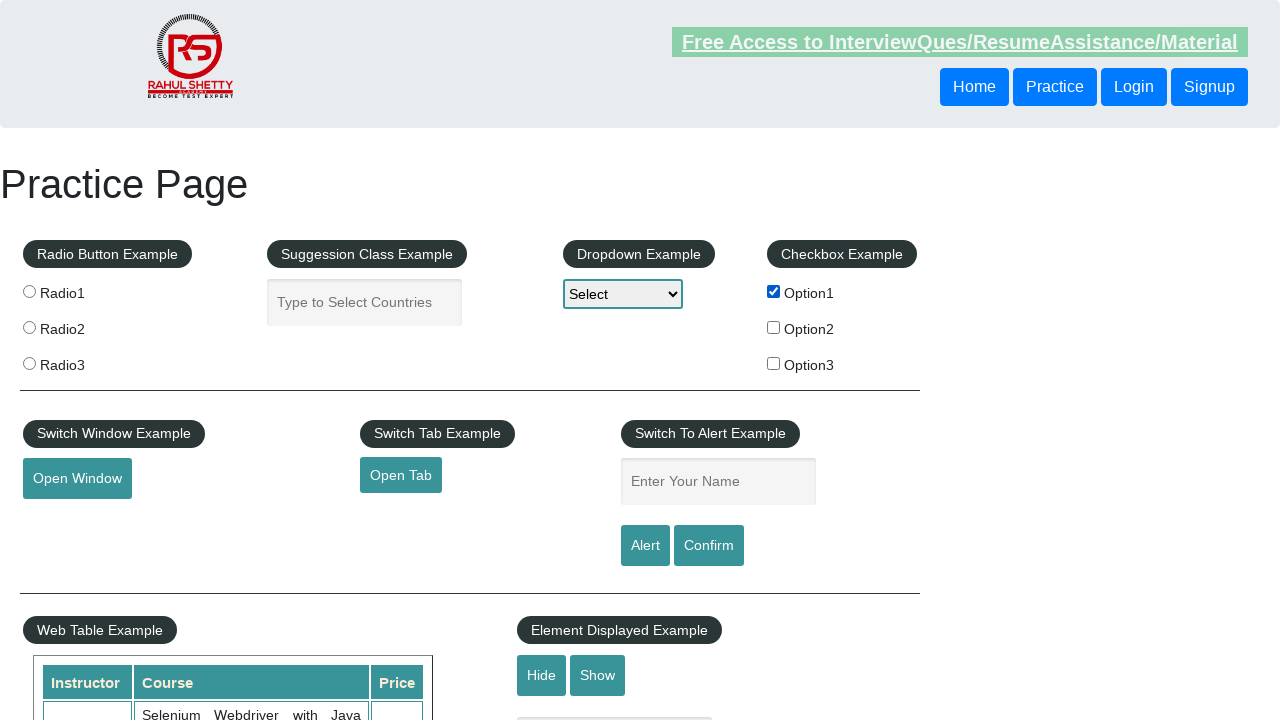

Retrieved new window title: QAClick Academy - A Testing Academy to Learn, Earn and Shine
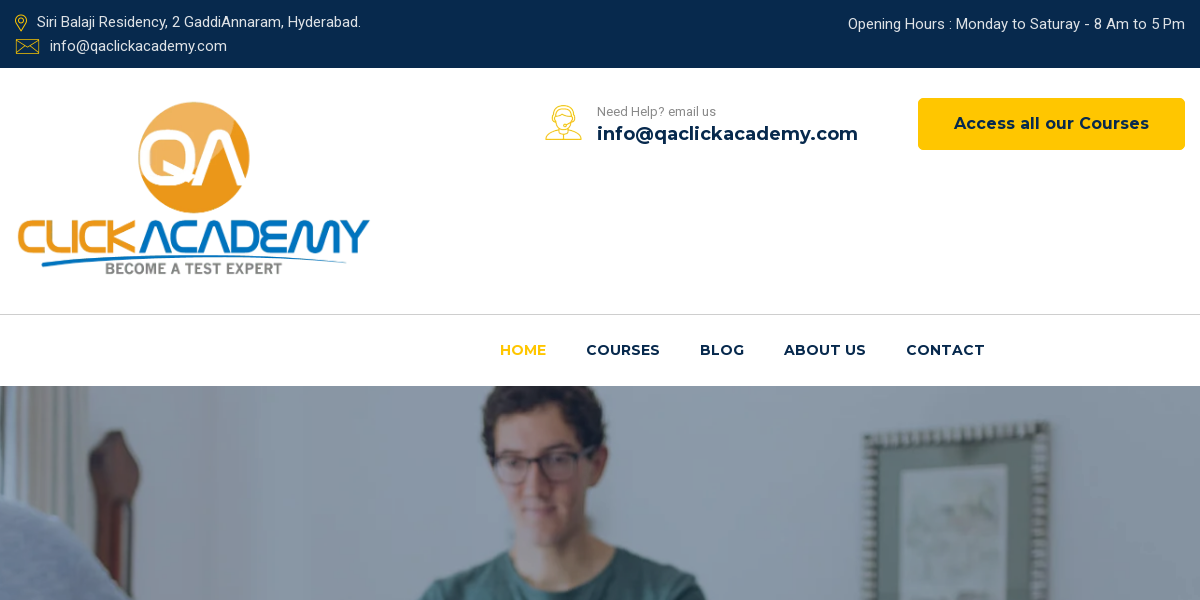

Closed new window
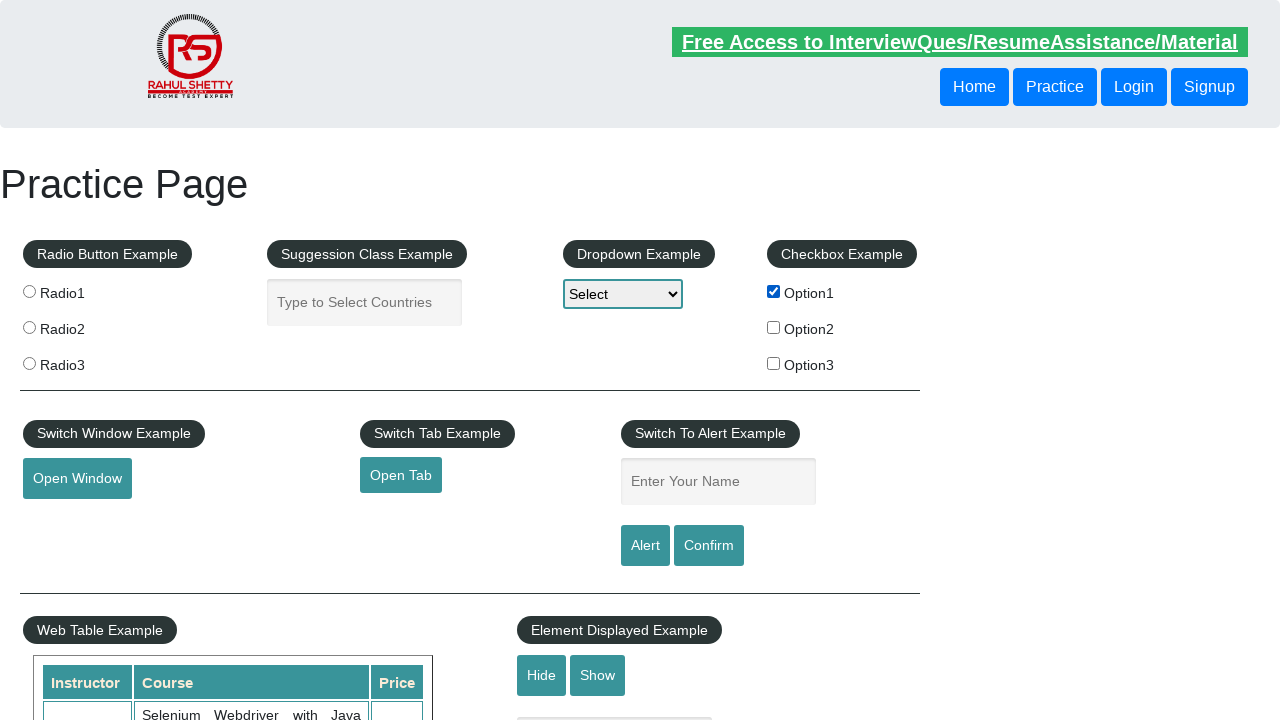

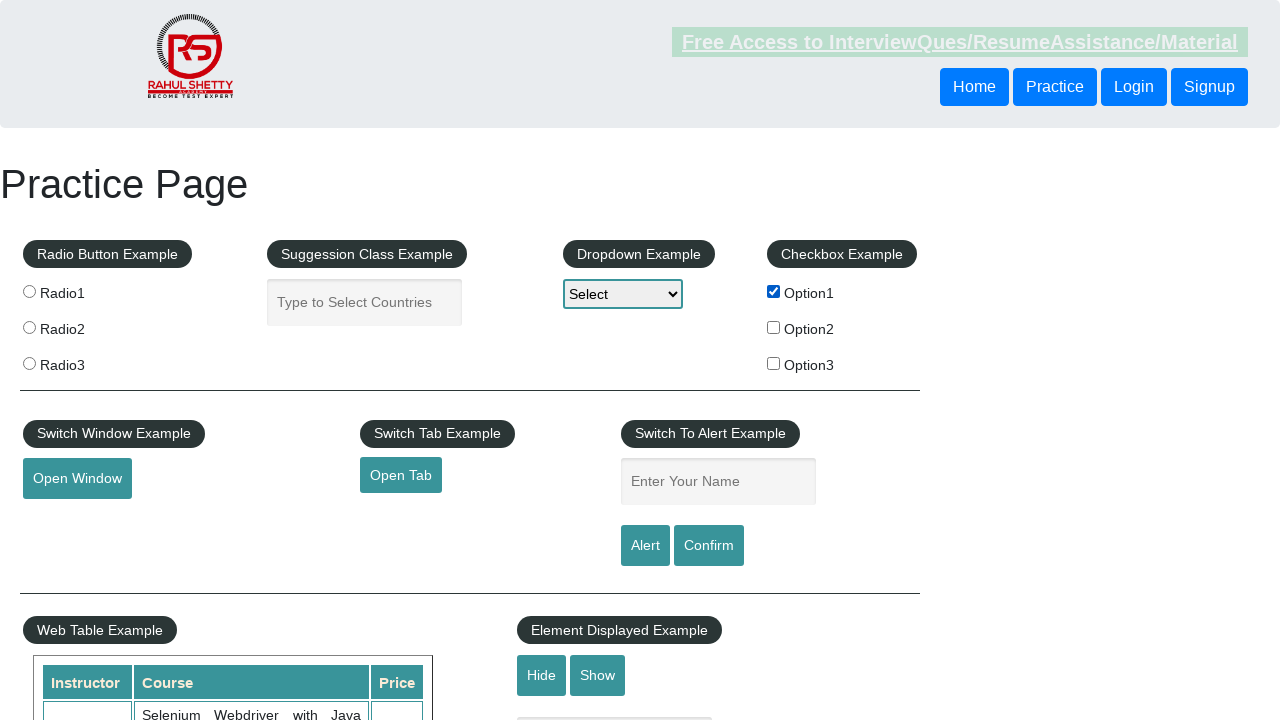